Navigates to Hacker News and scrolls through the entire page to load all content, verifying that article items are present on the page.

Starting URL: https://news.ycombinator.com/

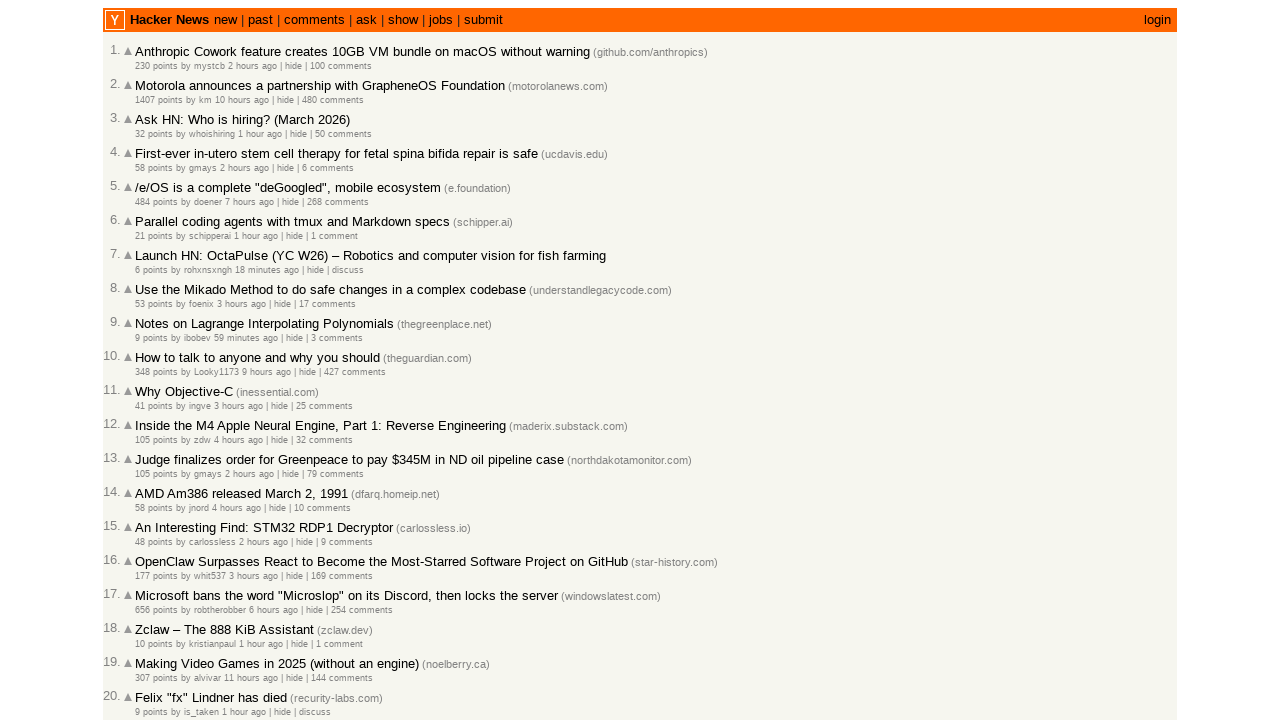

Waited 1 second for initial page content to load
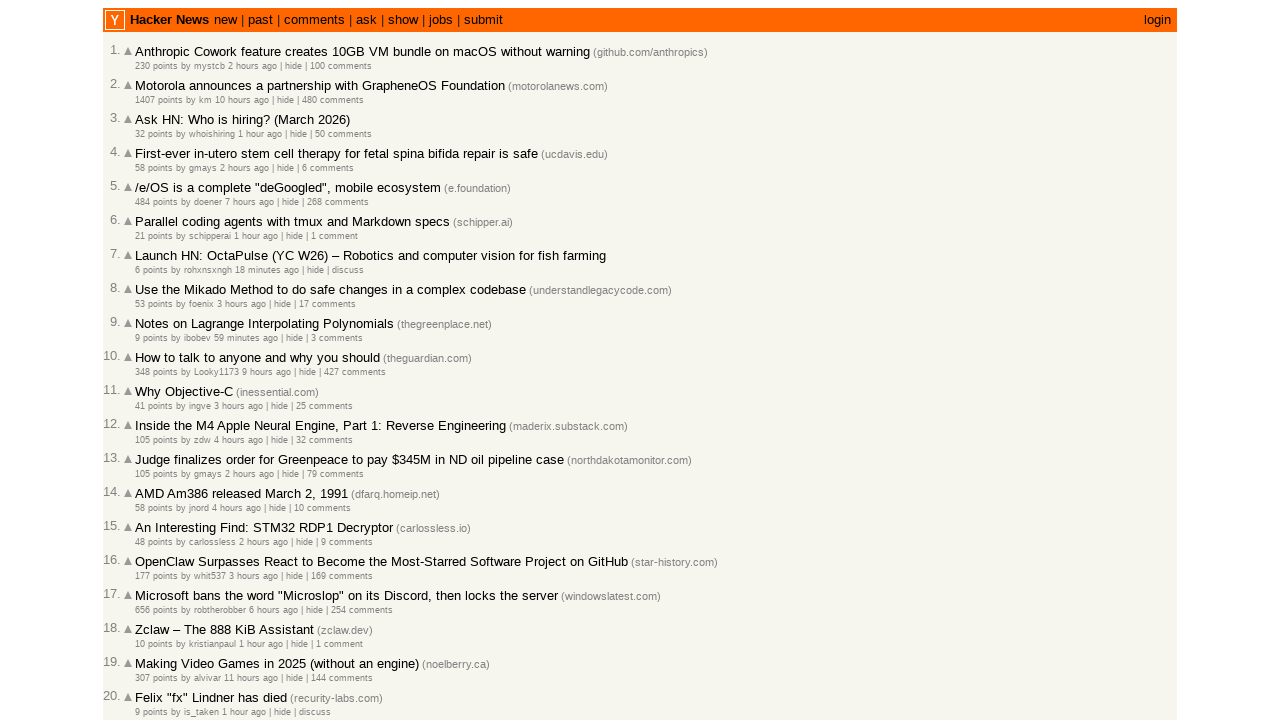

Scrolled through entire page to load all content
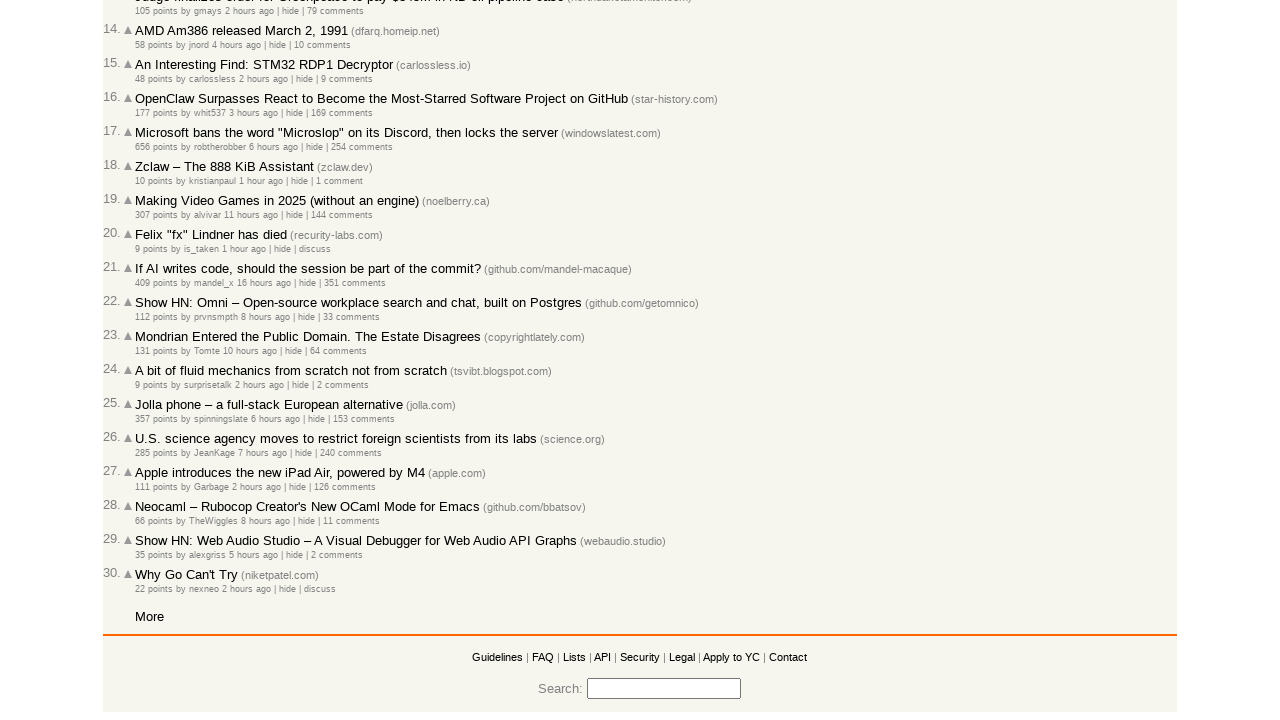

Verified that article items are present on the page
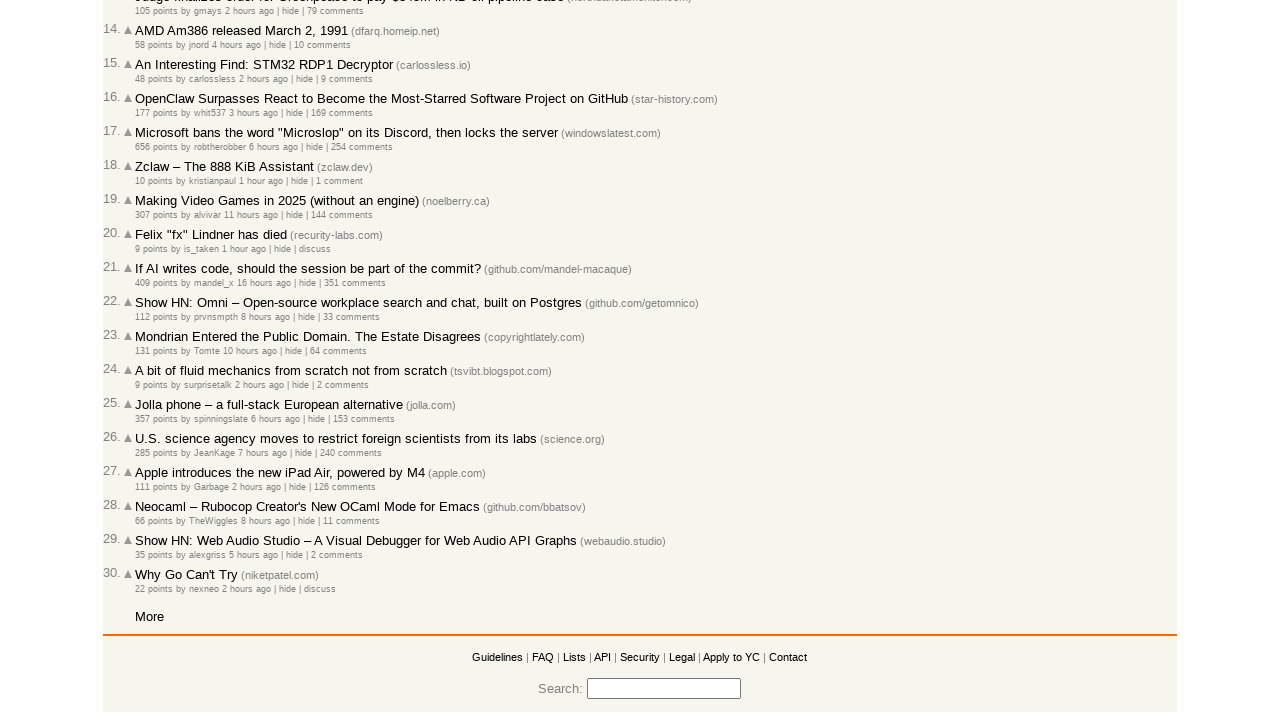

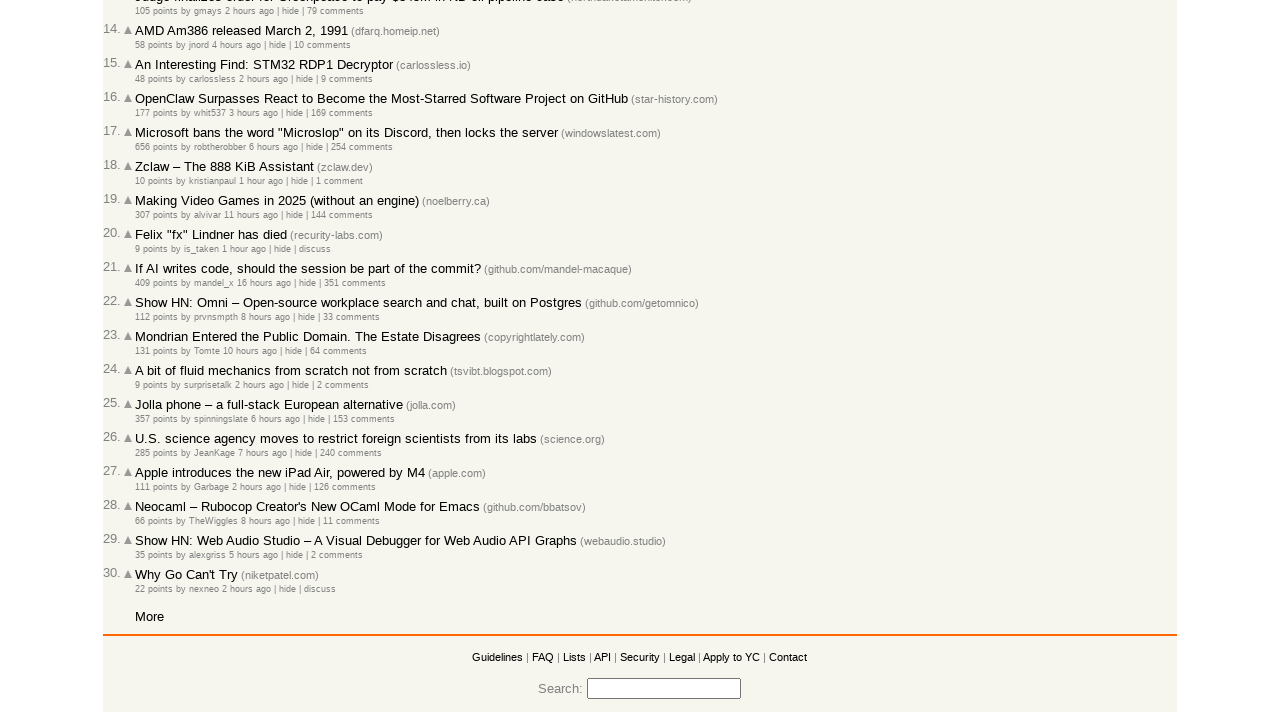